Tests an e-commerce shopping cart flow by adding specific vegetables to cart, applying a promo code, and proceeding to checkout

Starting URL: https://rahulshettyacademy.com/seleniumPractise/

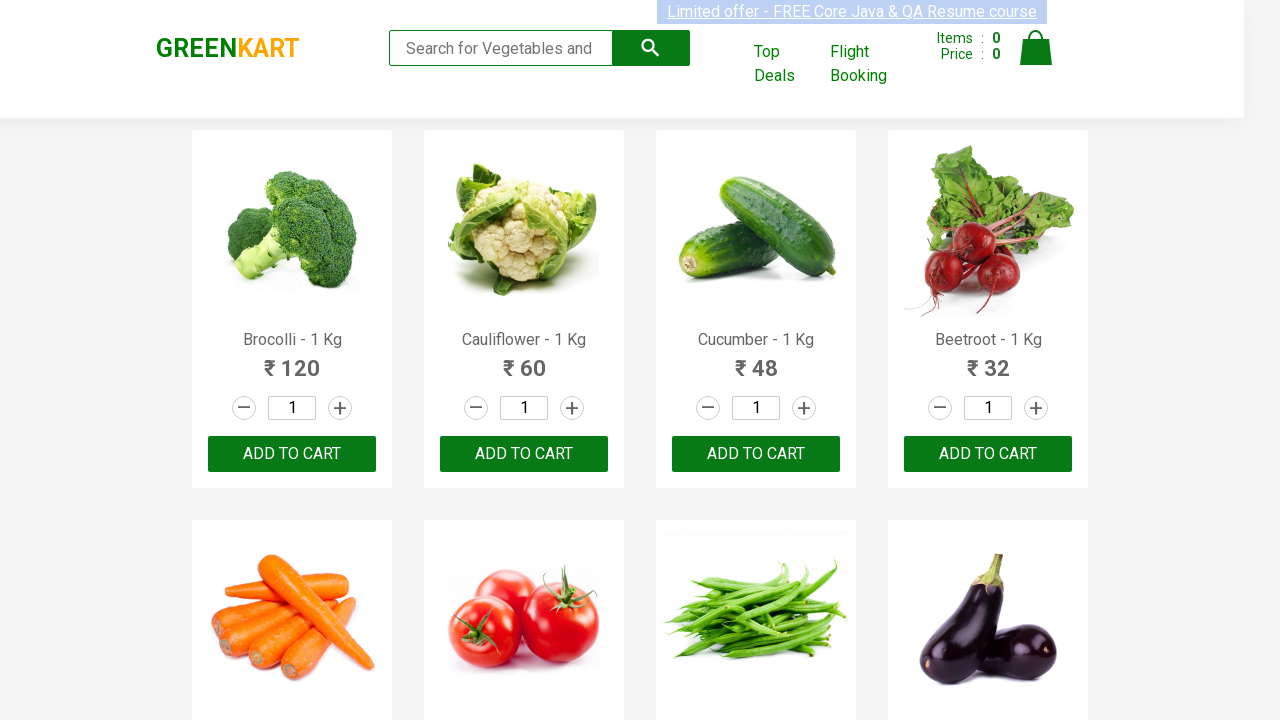

Retrieved all product names from the page
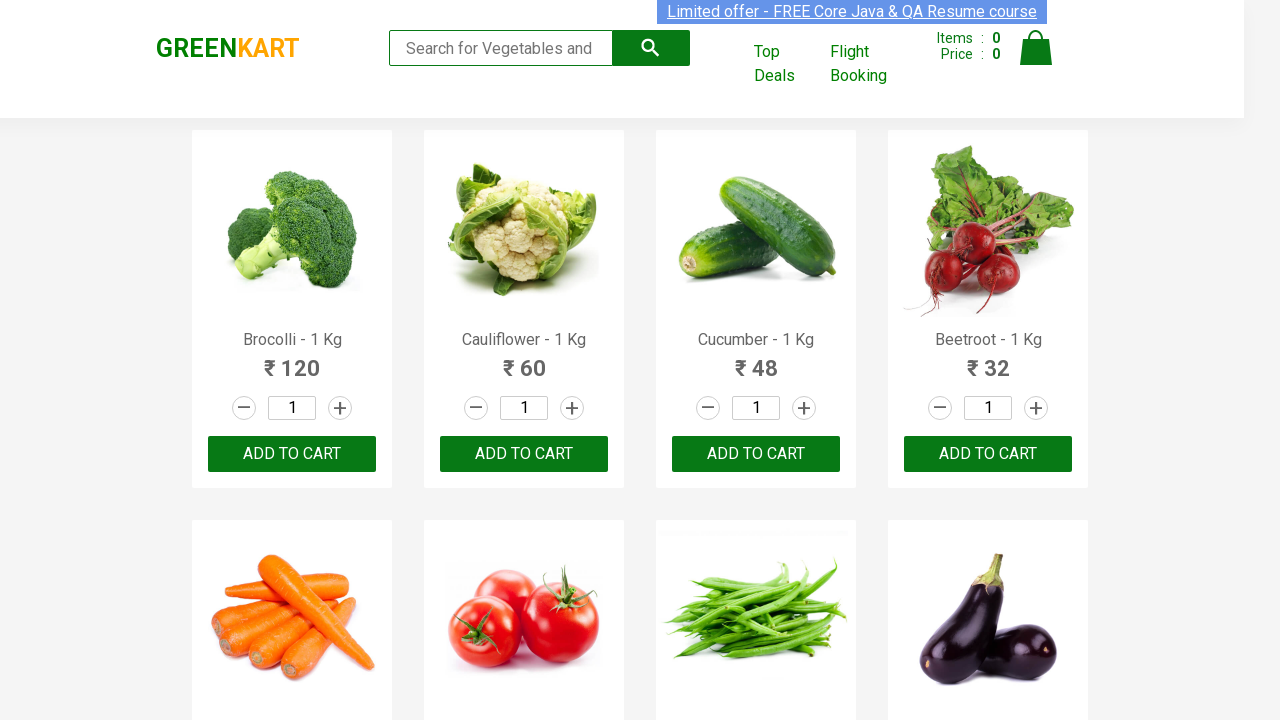

Added 'Brocolli' to cart at (292, 454) on xpath=//div[@class='product-action']/button >> nth=0
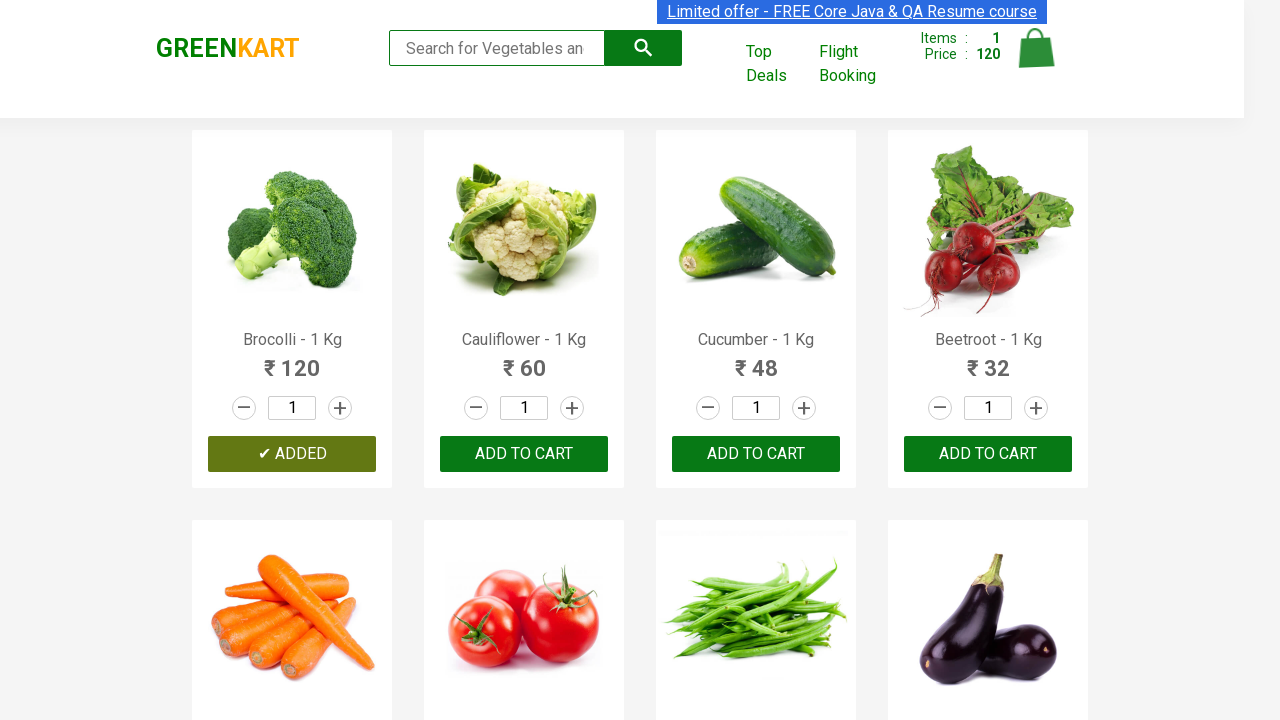

Added 'Cucumber' to cart at (756, 454) on xpath=//div[@class='product-action']/button >> nth=2
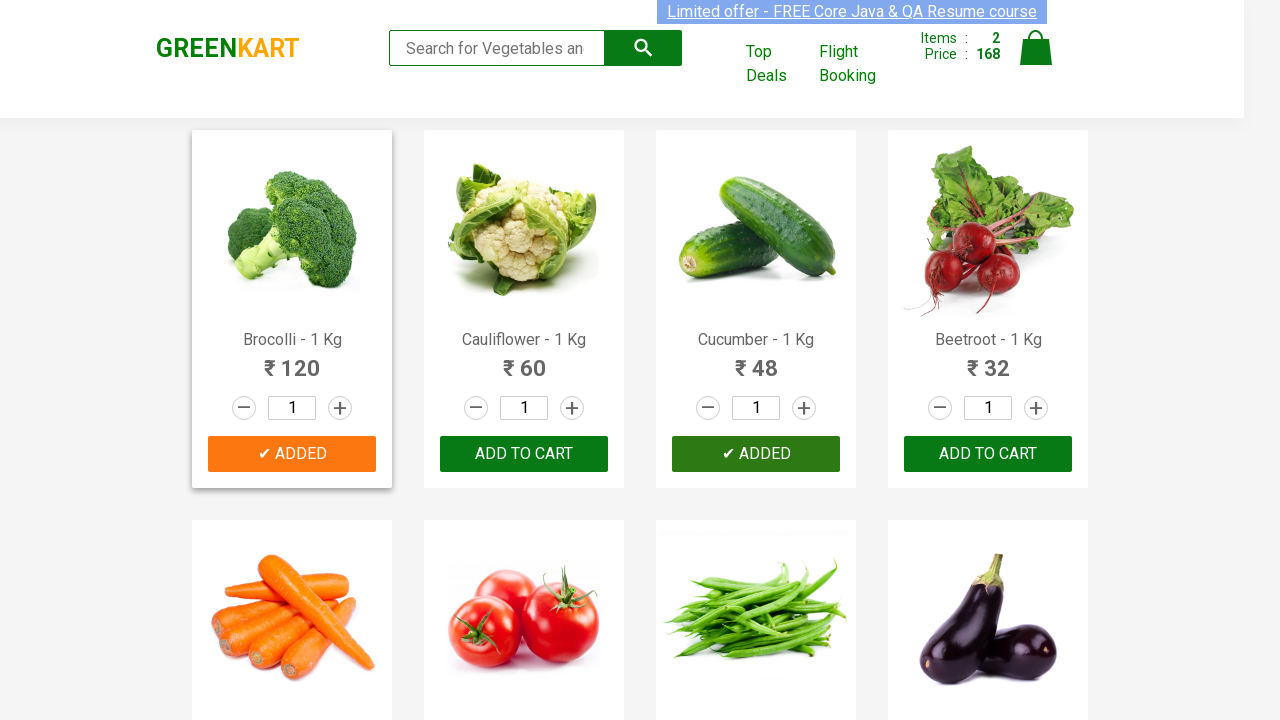

Added 'Beans' to cart at (756, 360) on xpath=//div[@class='product-action']/button >> nth=6
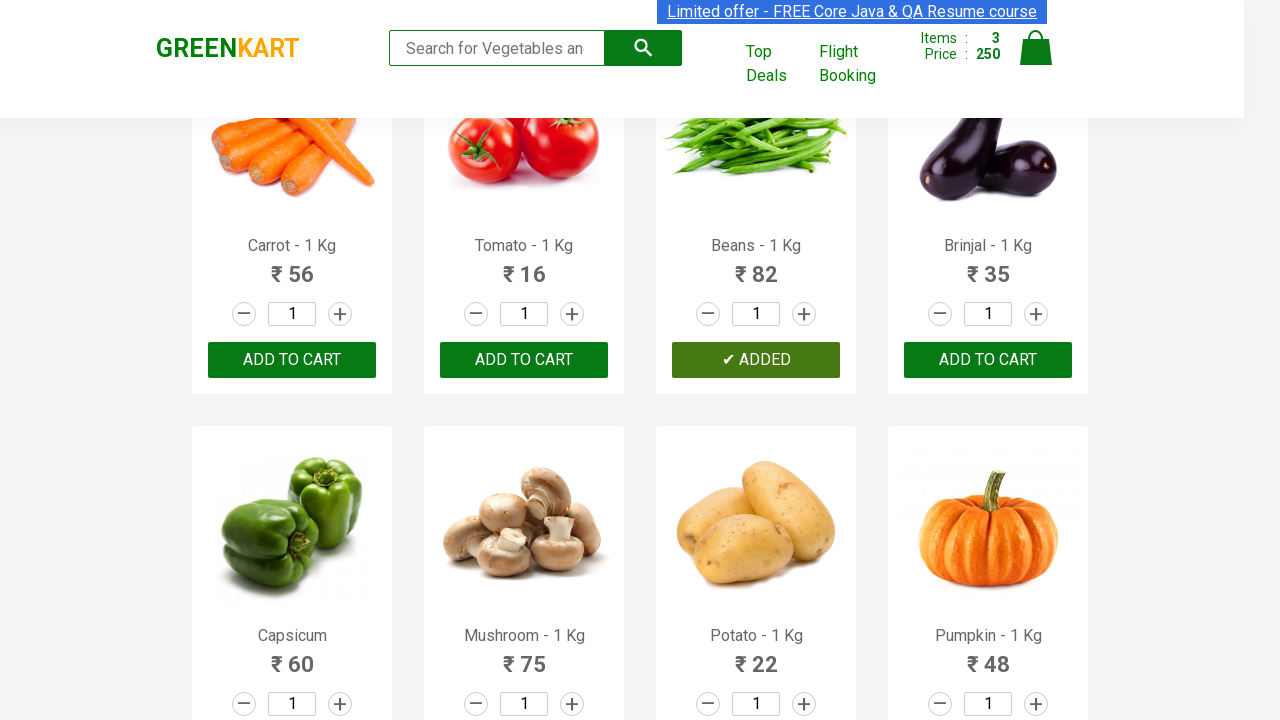

Clicked cart icon to view shopping cart at (1036, 48) on img[alt='Cart']
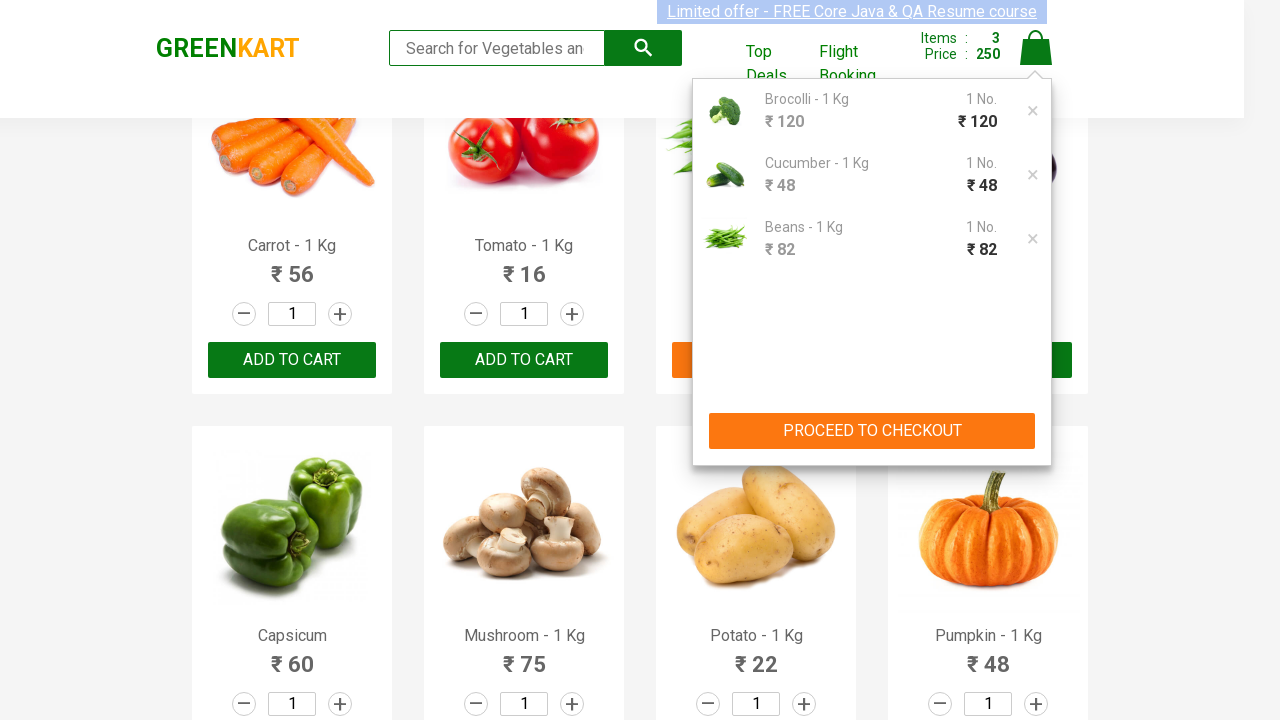

Clicked 'PROCEED TO CHECKOUT' button at (872, 431) on xpath=//button[contains(text(),'PROCEED TO CHECKOUT')]
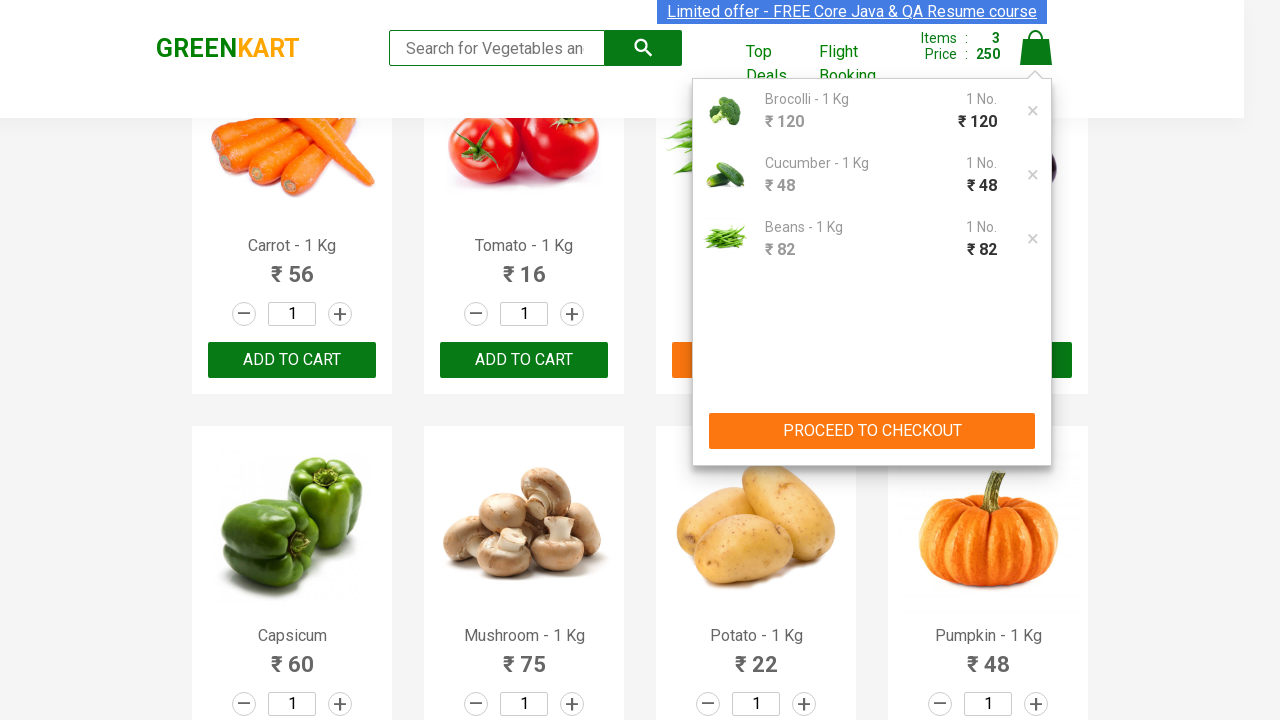

Promo code field appeared on checkout page
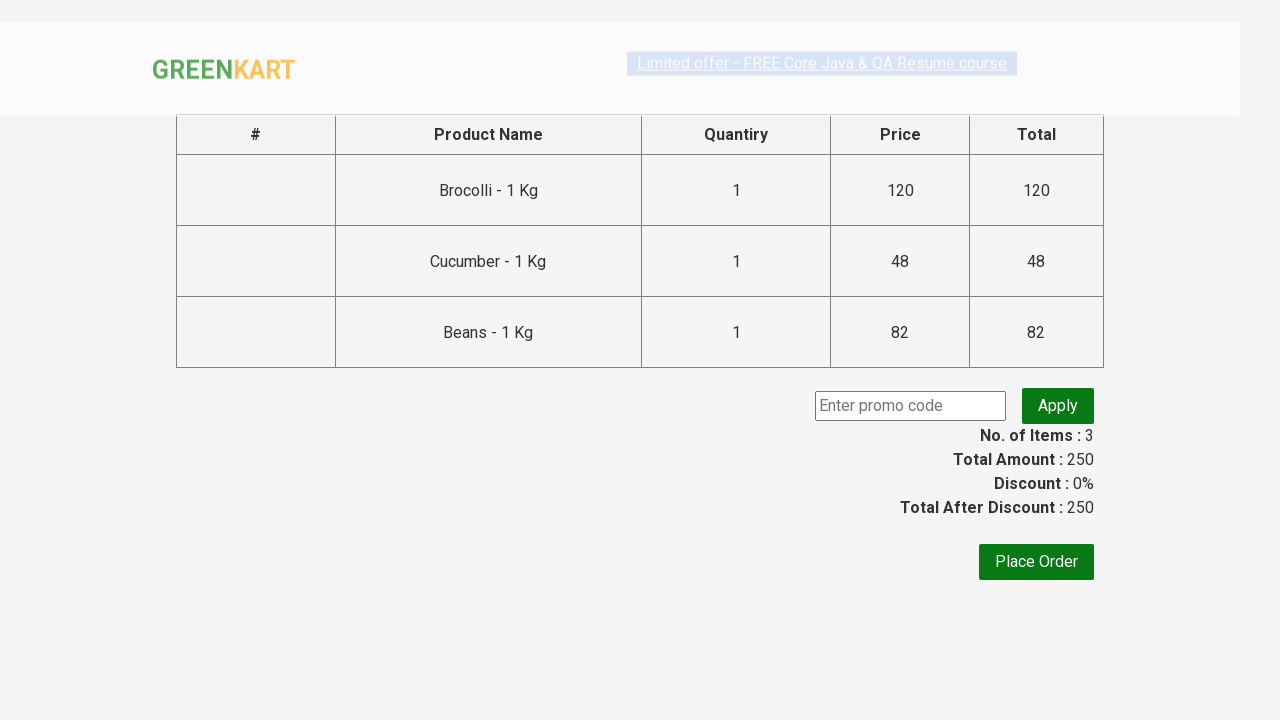

Entered promo code 'rahulshettyacademy' in the field on .promoCode
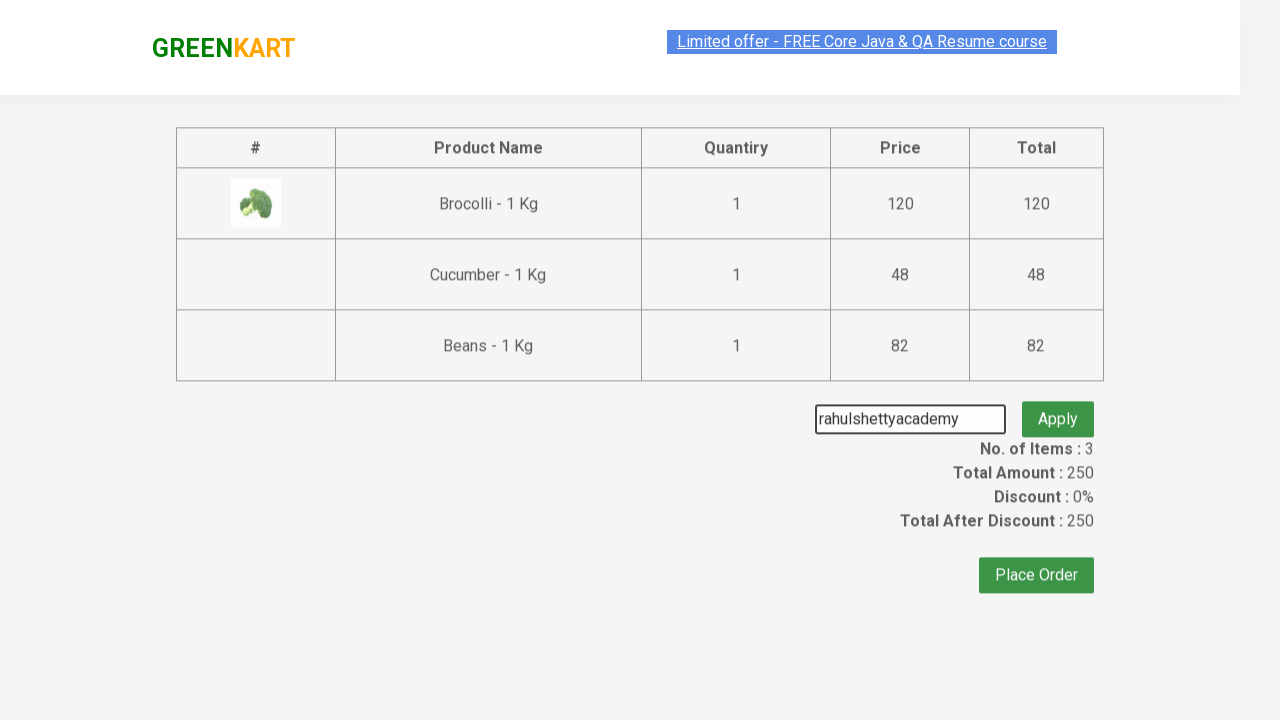

Clicked 'Apply' button to apply the promo code at (1058, 406) on .promoBtn
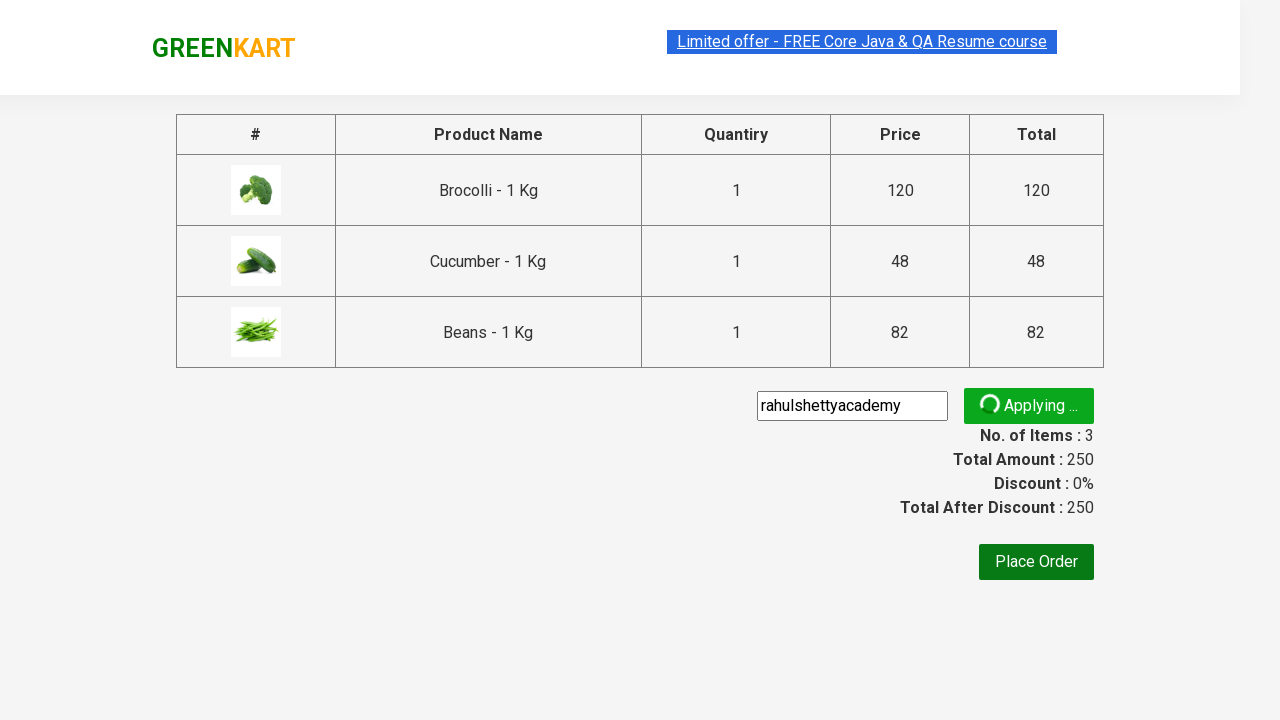

Promo code was successfully applied
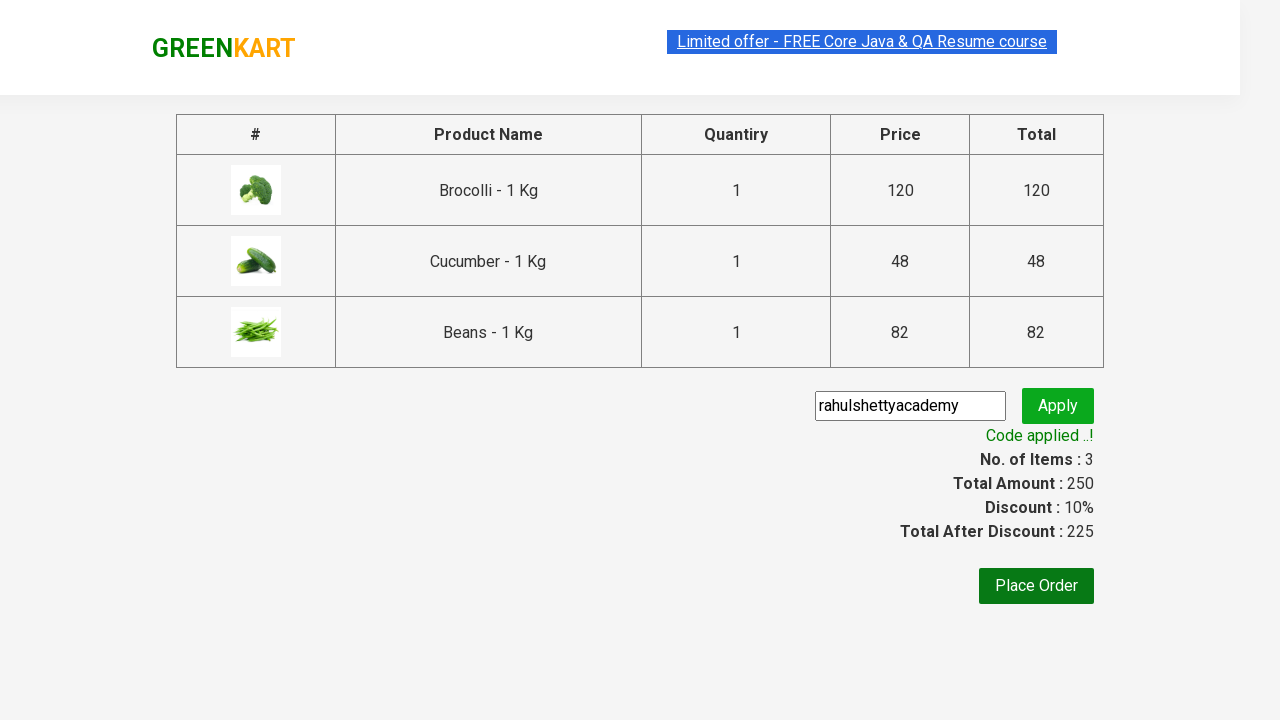

Clicked 'Place Order' button to complete checkout at (1036, 586) on xpath=//button[contains(text(),'Place Order')]
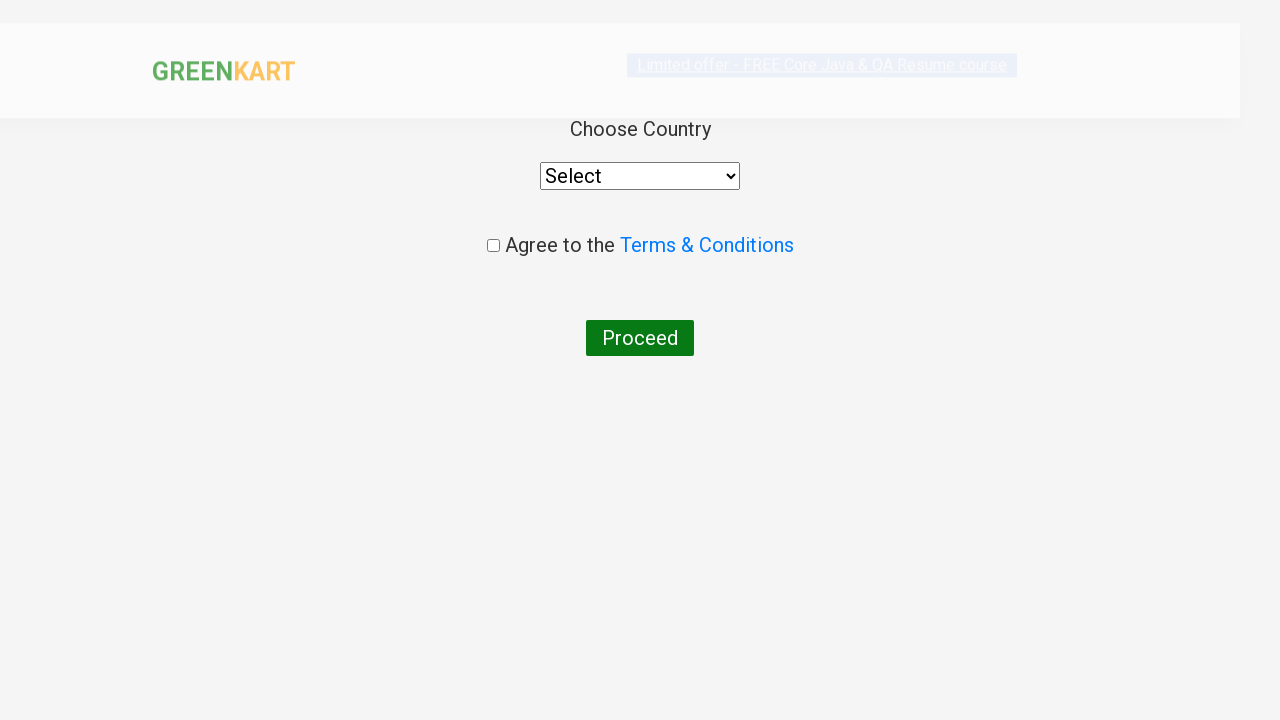

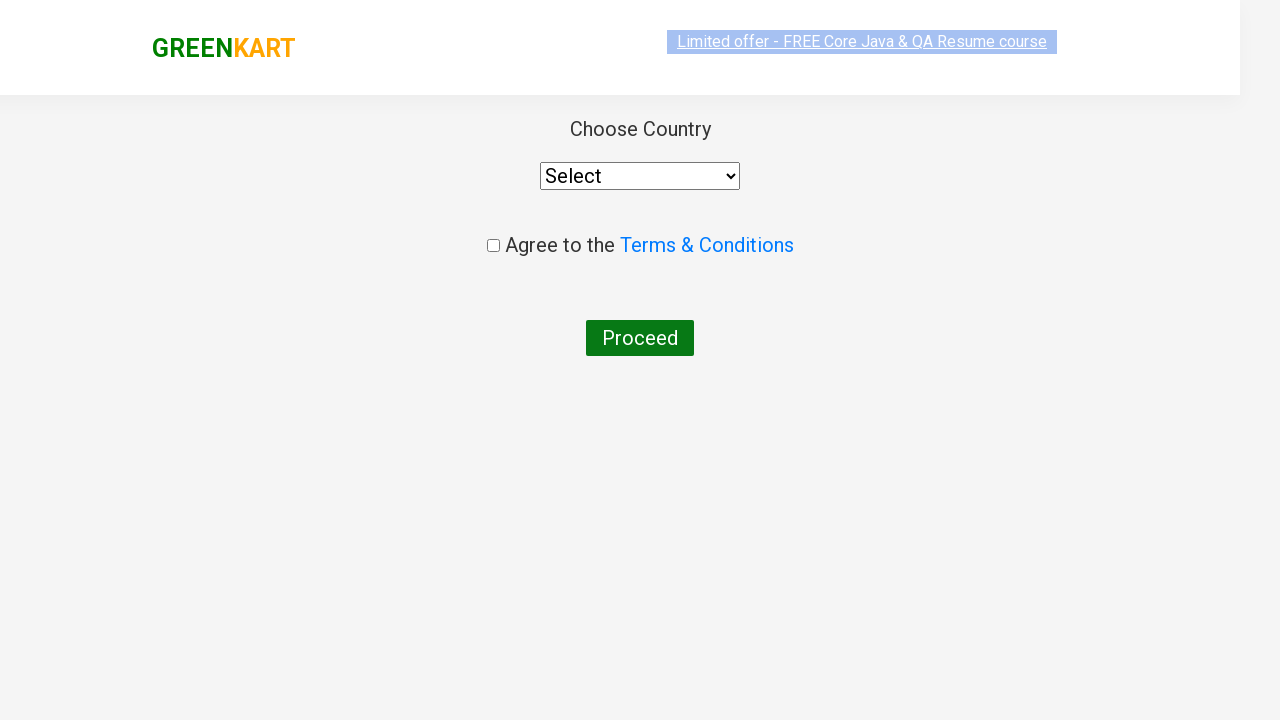